Navigates to TechPro Education website and verifies that the page title contains "TechPro"

Starting URL: https://techproeducation.com

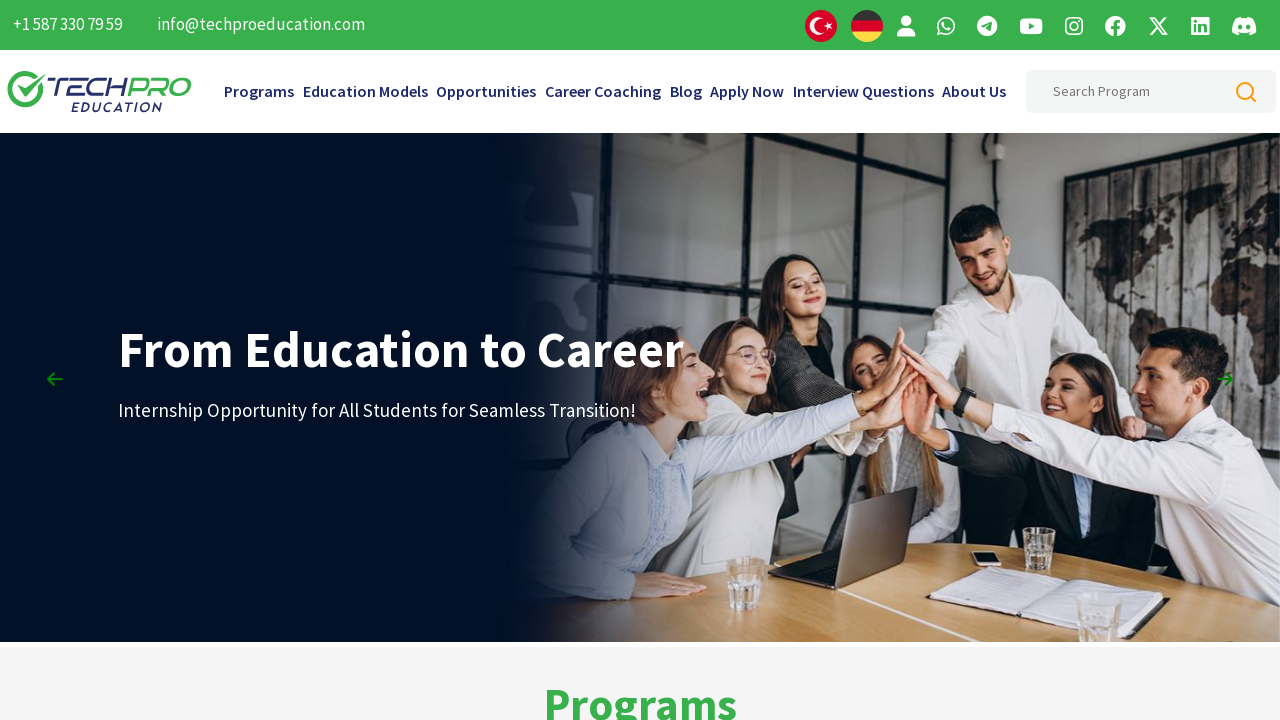

Navigated to TechPro Education website
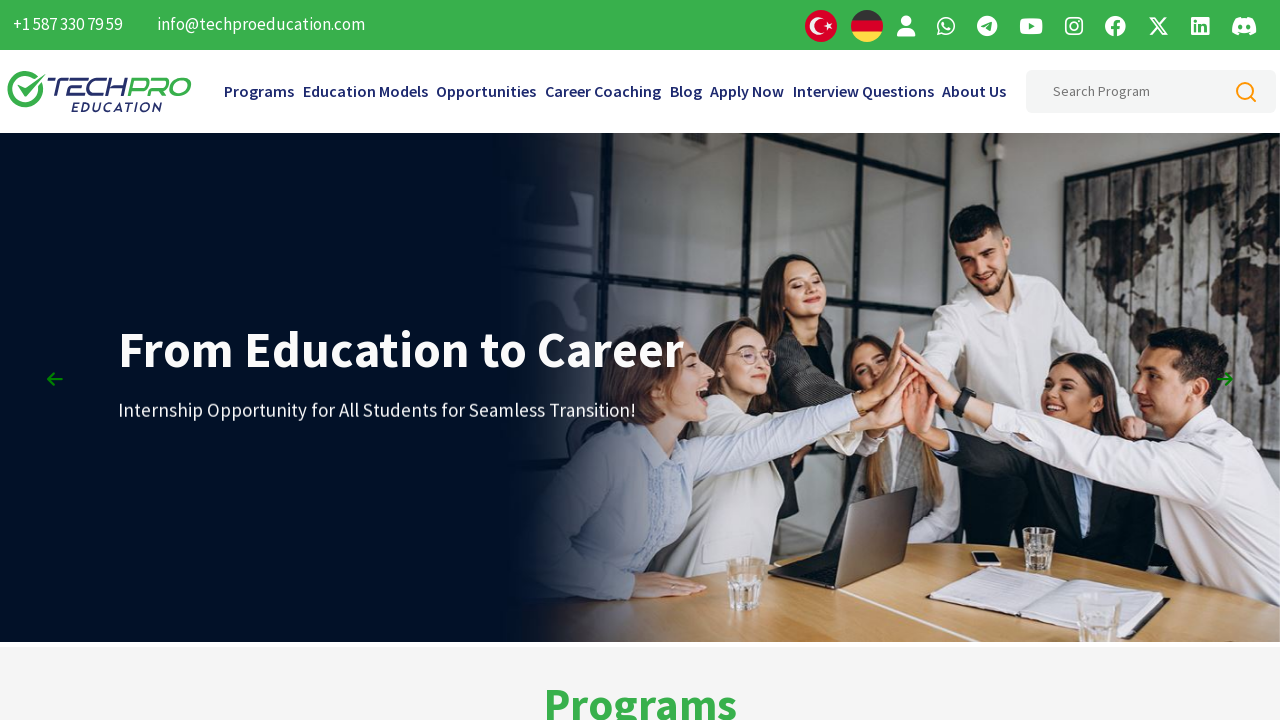

Retrieved page title: TechPro Education IT Programs
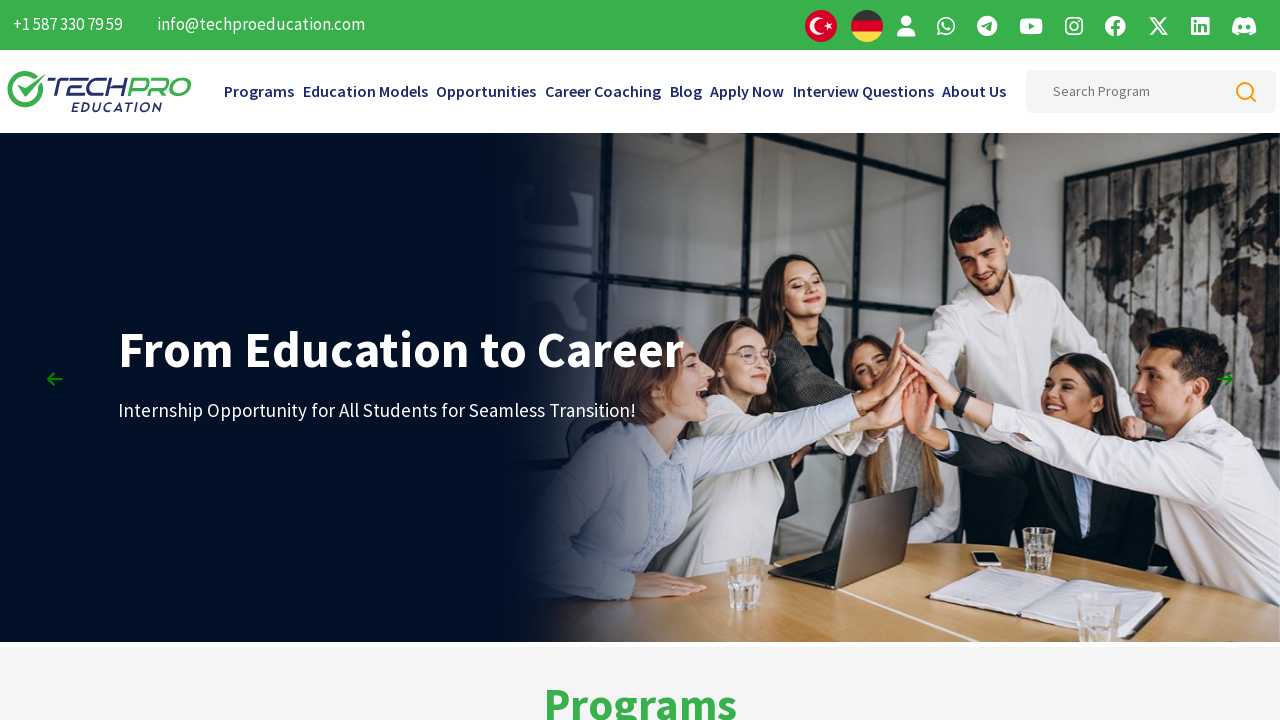

Verified page title contains 'TechPro' - assertion passed
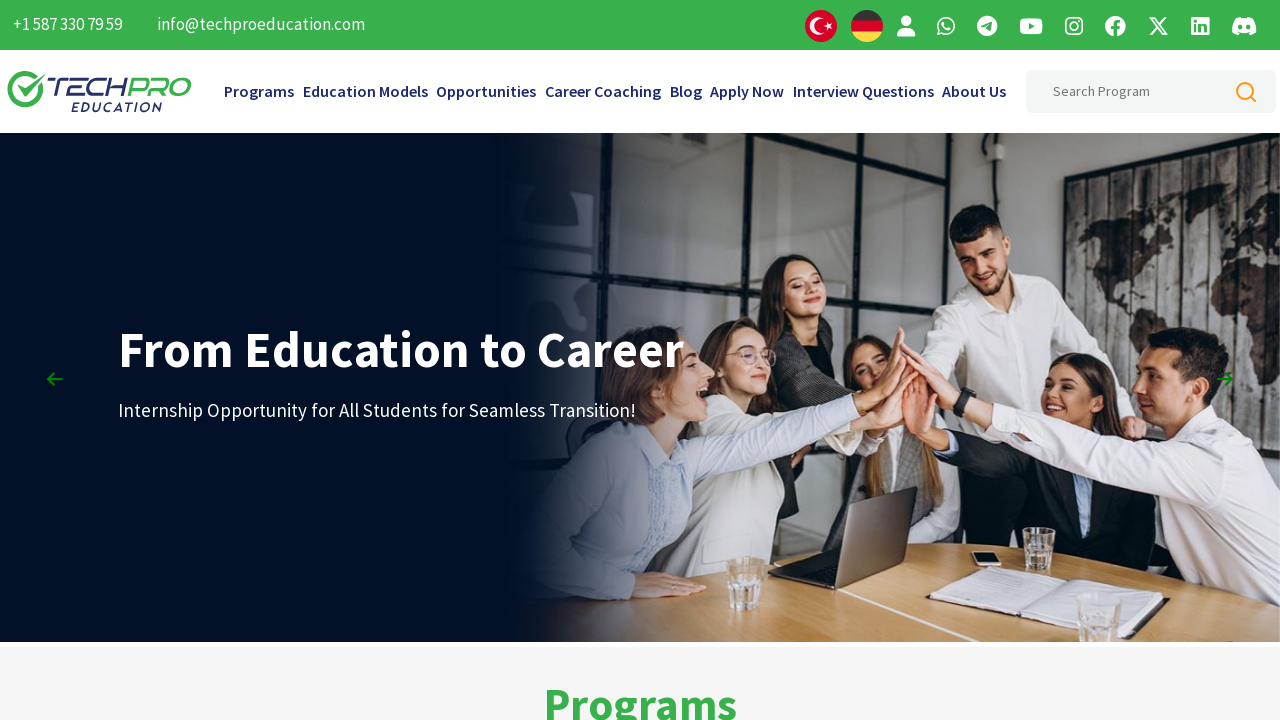

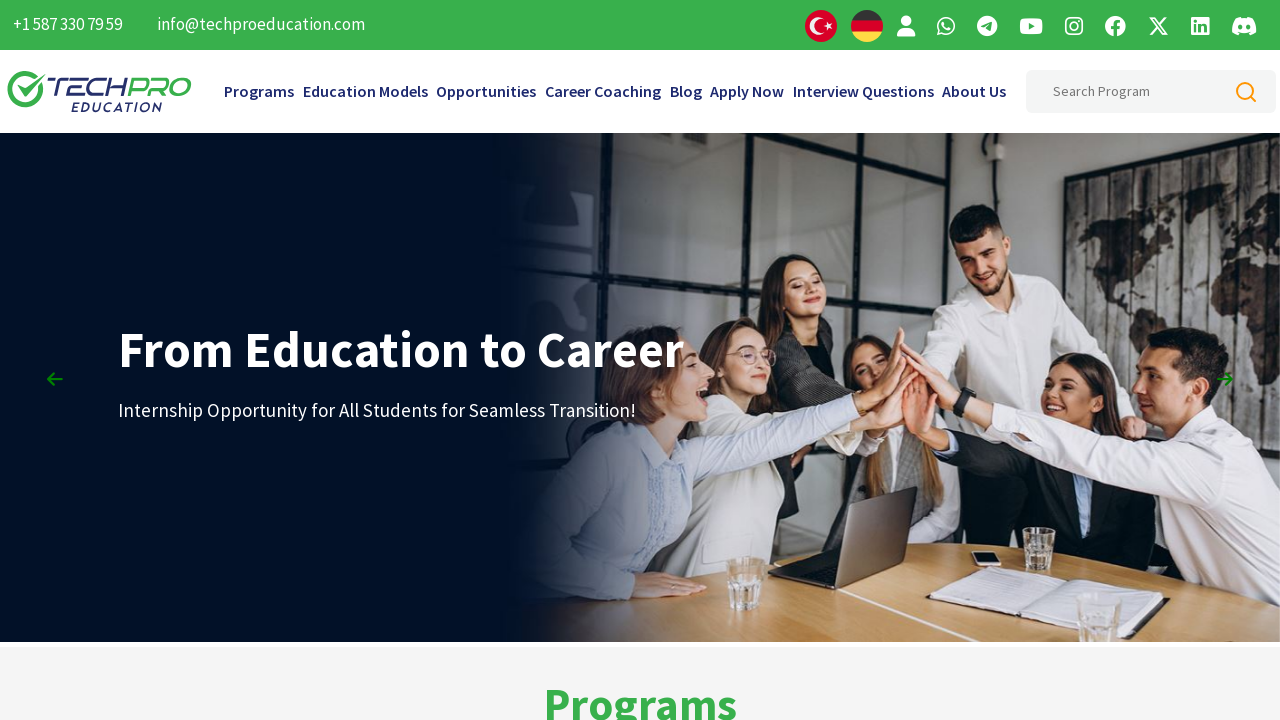